Tests that an incorrectly formatted registration number (1ххх11ххх) is rejected by the form validation

Starting URL: https://b2c.pampadu.ru/index.html#49a973bd-2d7c-4b9b-9c28-d986d7757983

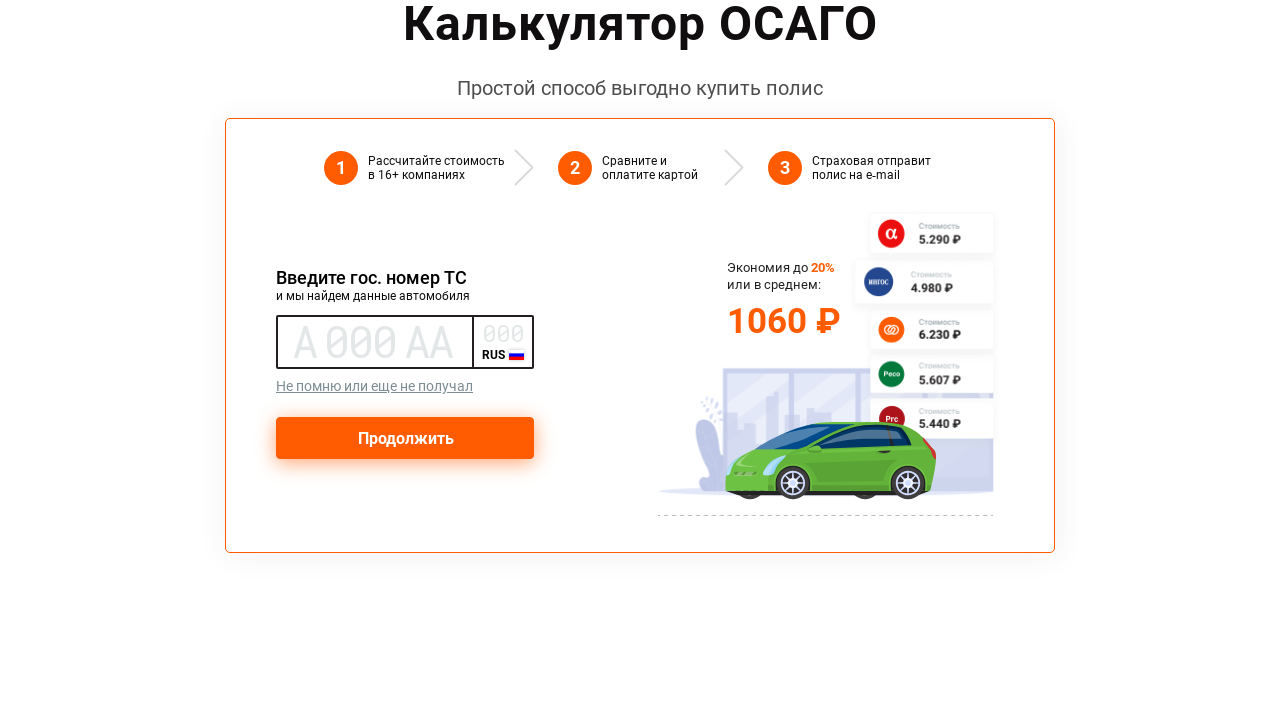

Waited for registration number input field to be present
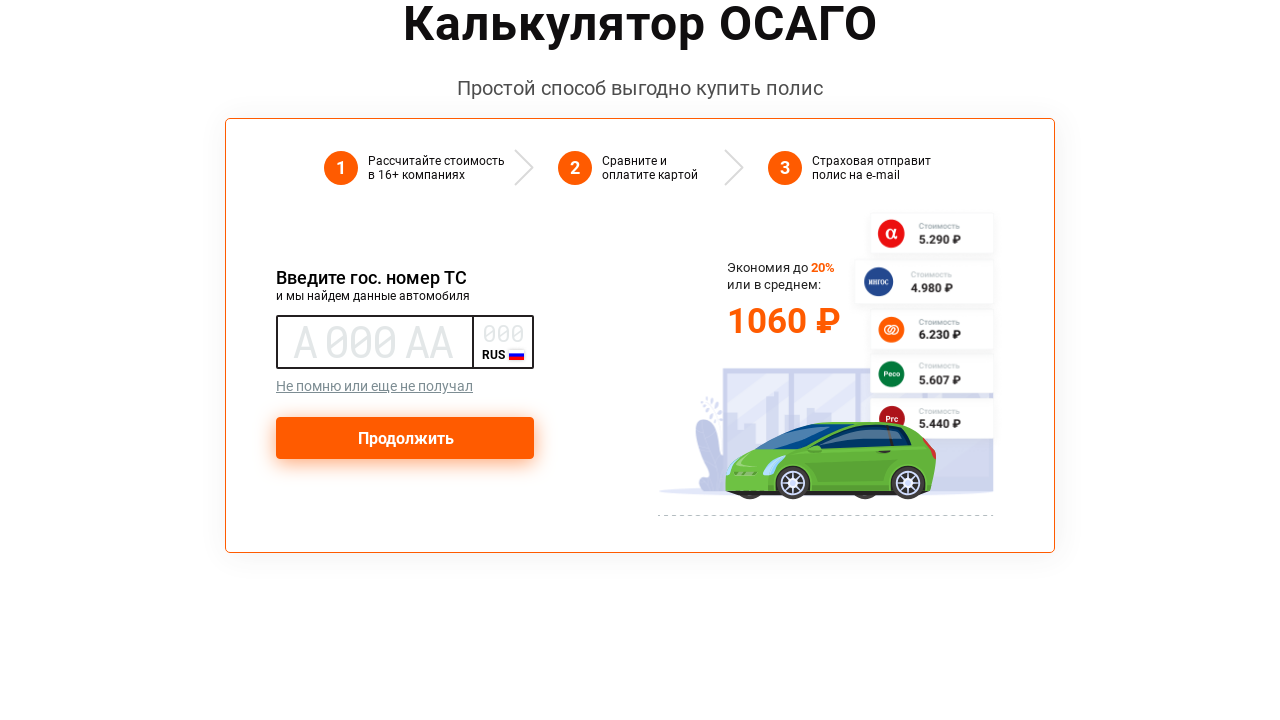

Entered incorrectly formatted registration number '1ххх11ххх' into the input field on //*[@id="app"]/div/div/div[2]/div/div[3]/div/div[1]/div/div/div[1]/input
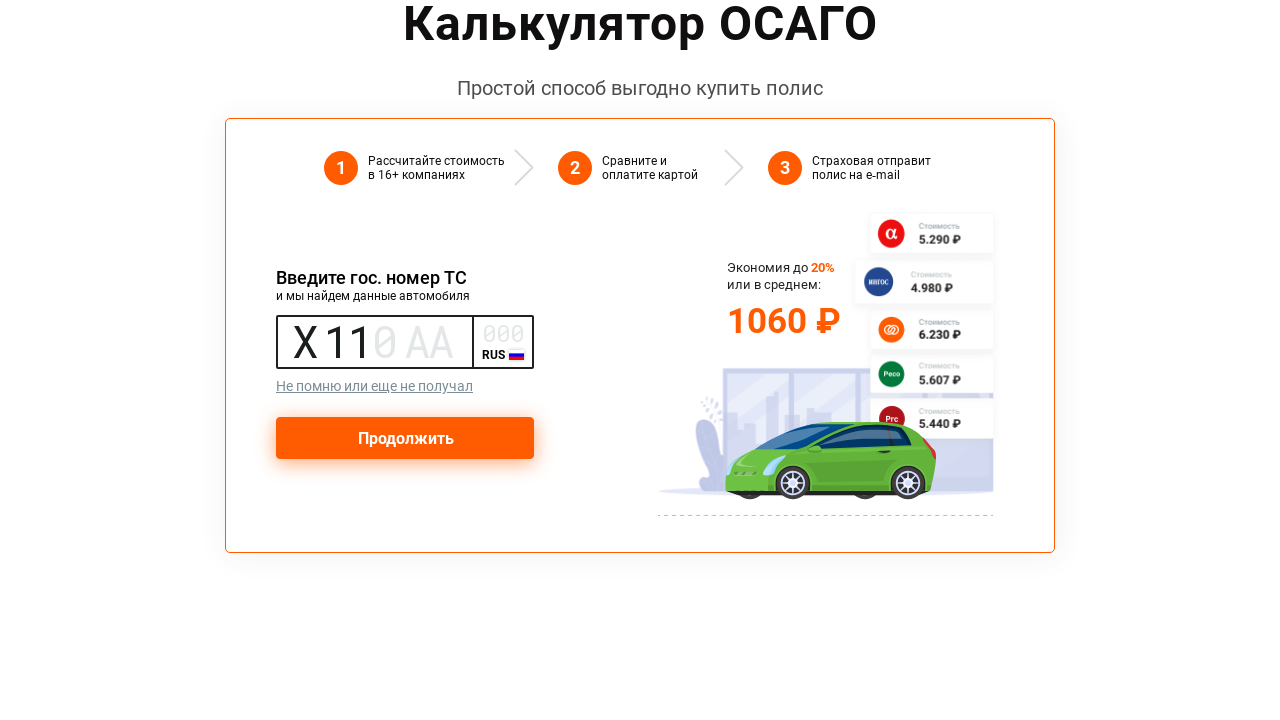

Clicked the form submit button at (405, 438) on xpath=//*[@id="app"]/div/div/div[2]/div/div[3]/div/div[1]/div/button/span
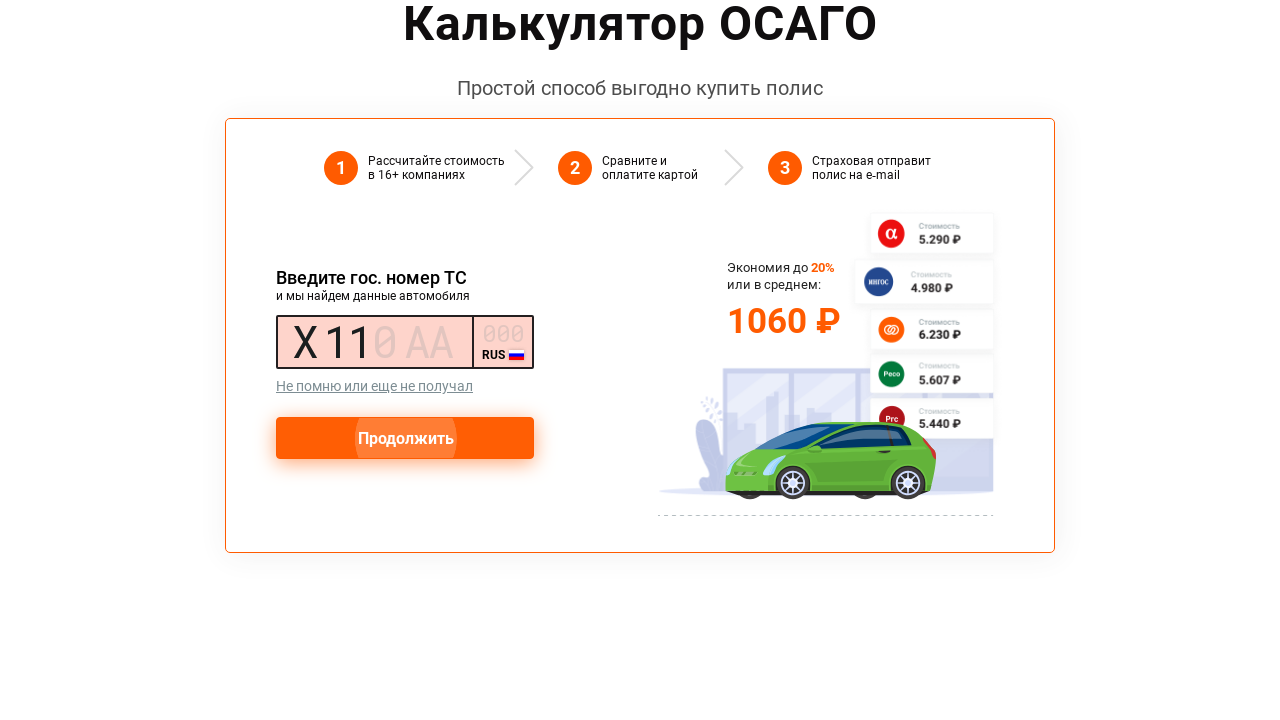

Waited 1 second for form validation error to appear
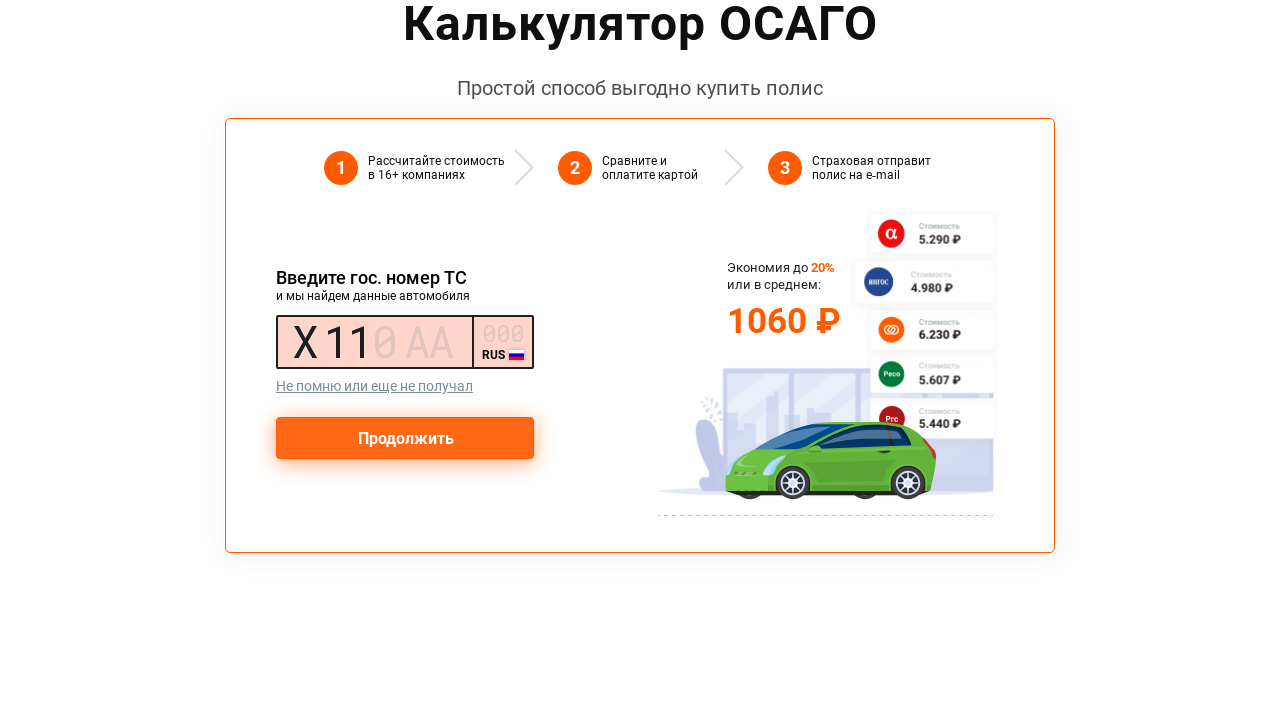

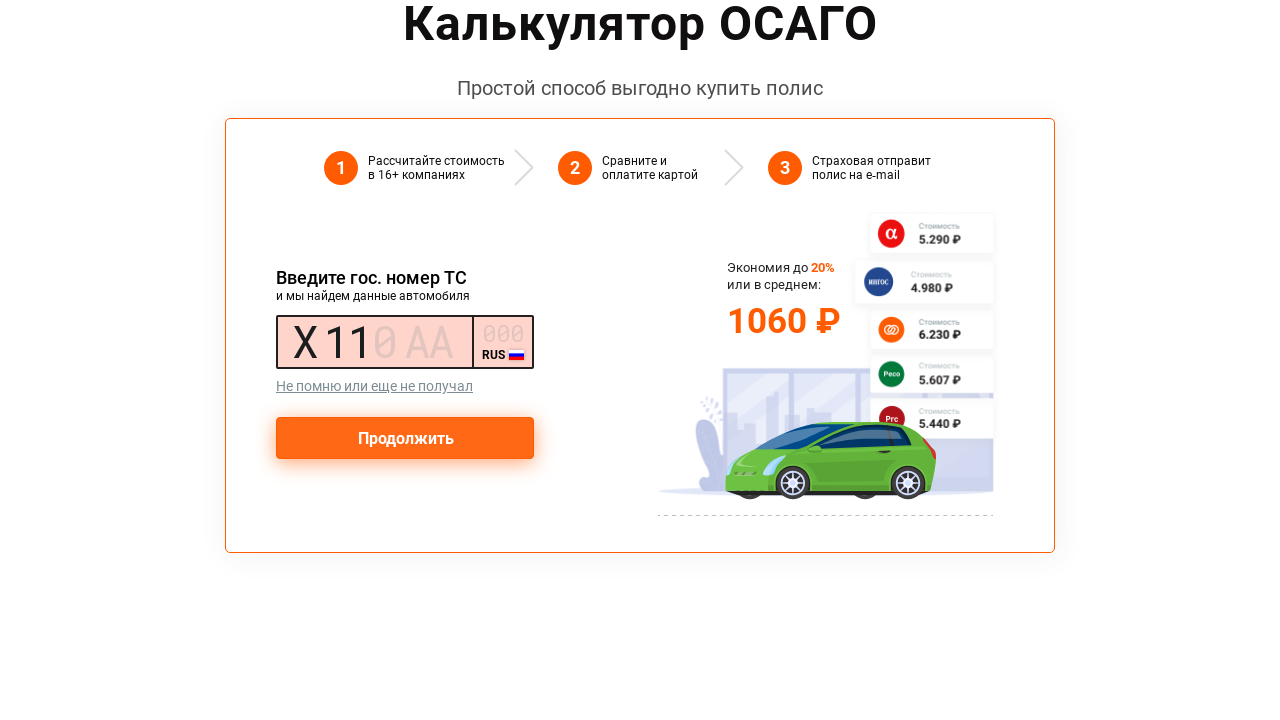